Tests clicking a button that has a non-breaking space character in its text

Starting URL: http://uitestingplayground.com/nbsp

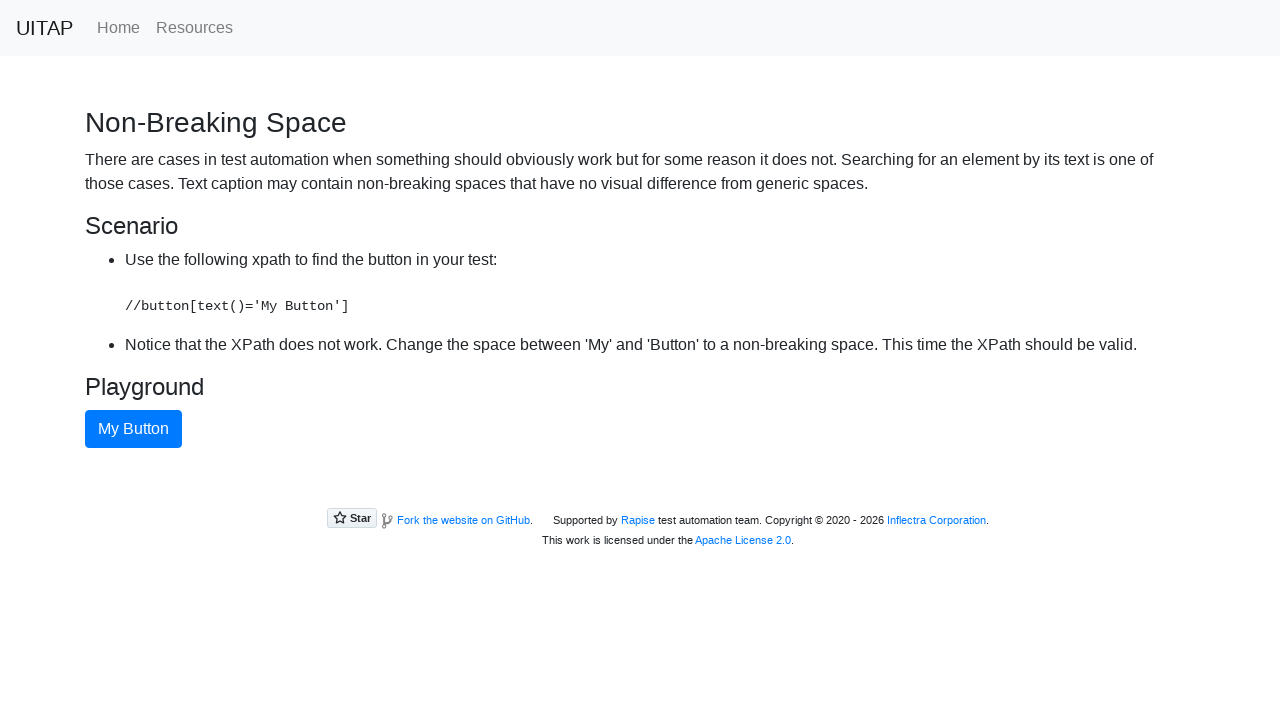

Located button with non-breaking space in text
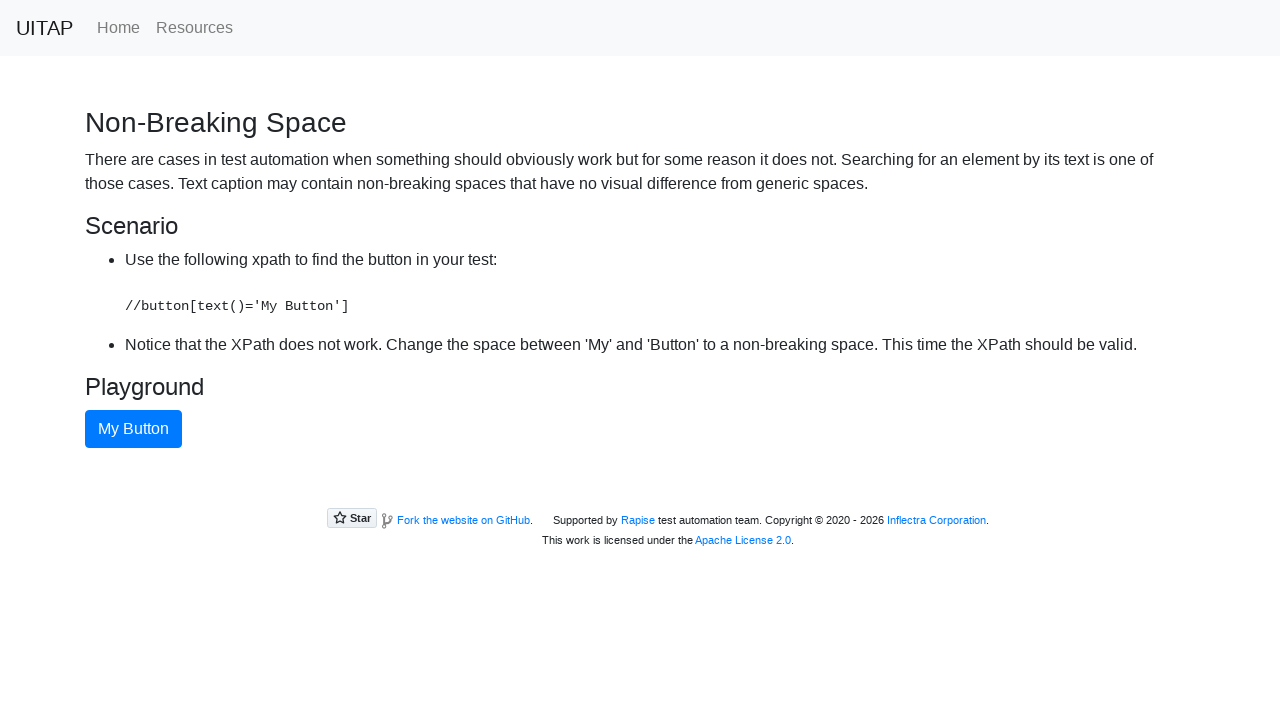

Clicked button with non-breaking space character at (134, 429) on xpath=//button[text()='My Button']
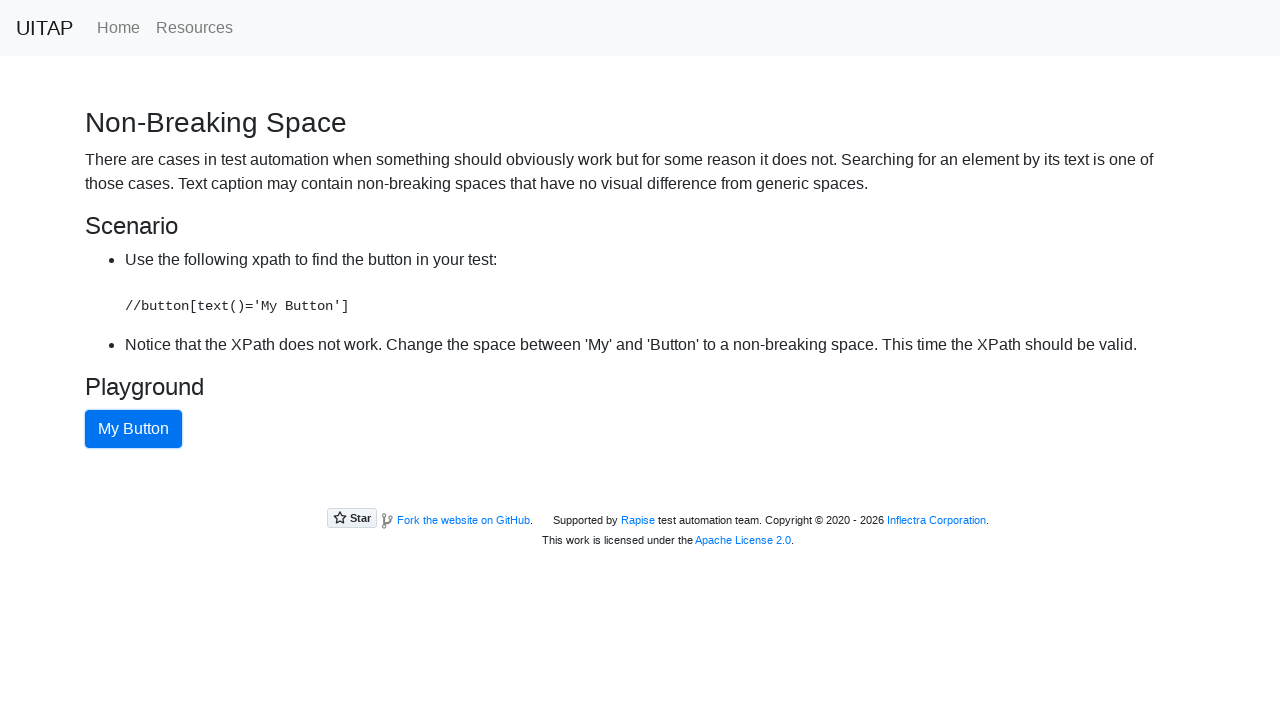

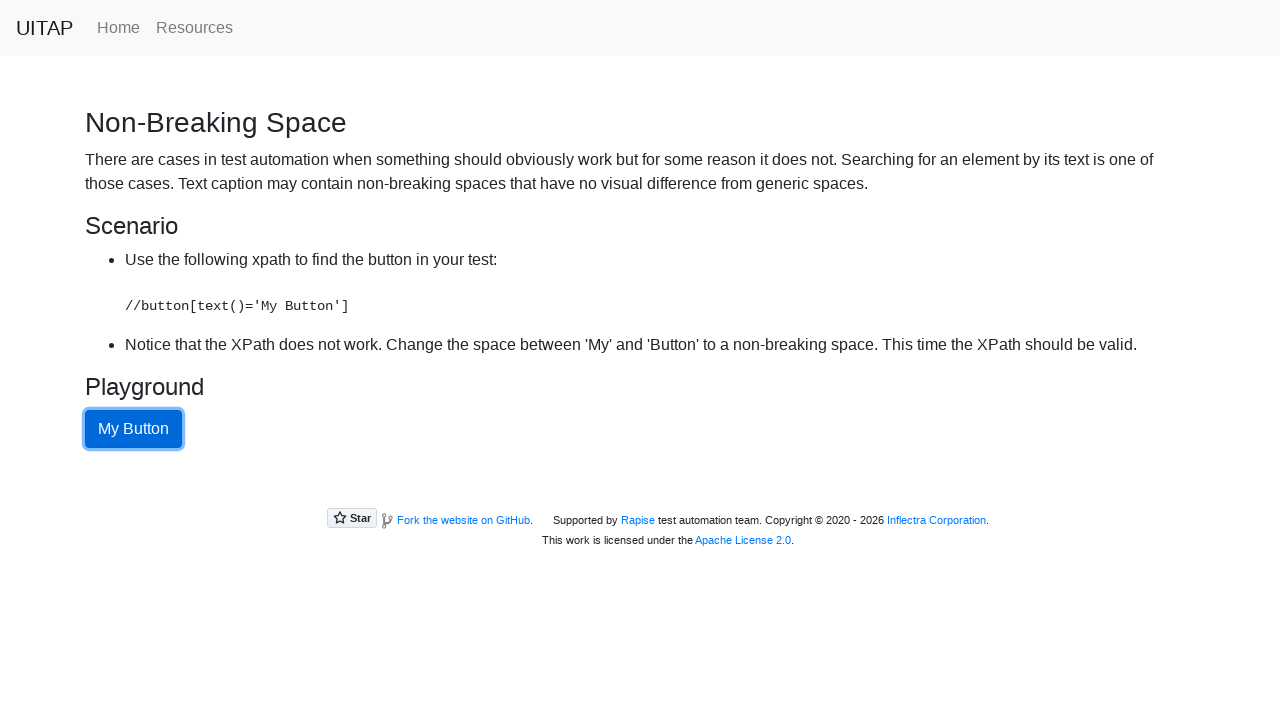